Navigates to the home page and verifies that the header, description text, and navigation menu are displayed correctly

Starting URL: https://kristinek.github.io/site

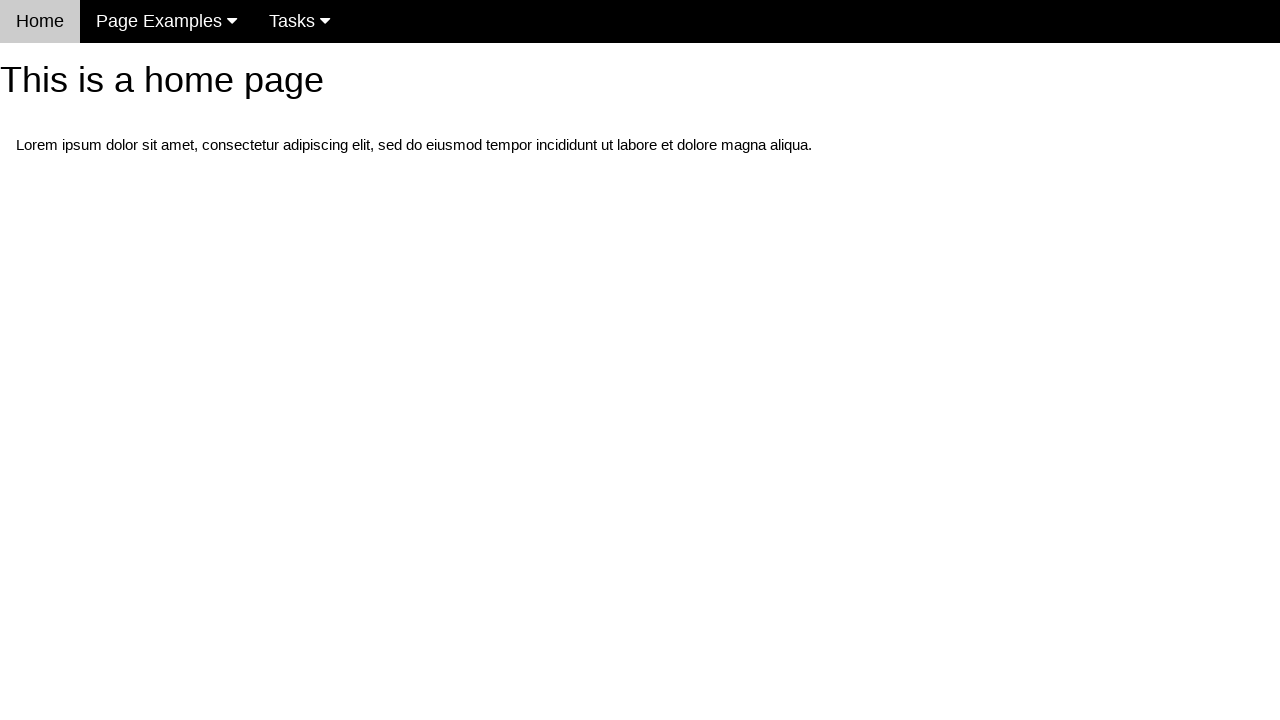

Navigated to home page at https://kristinek.github.io/site
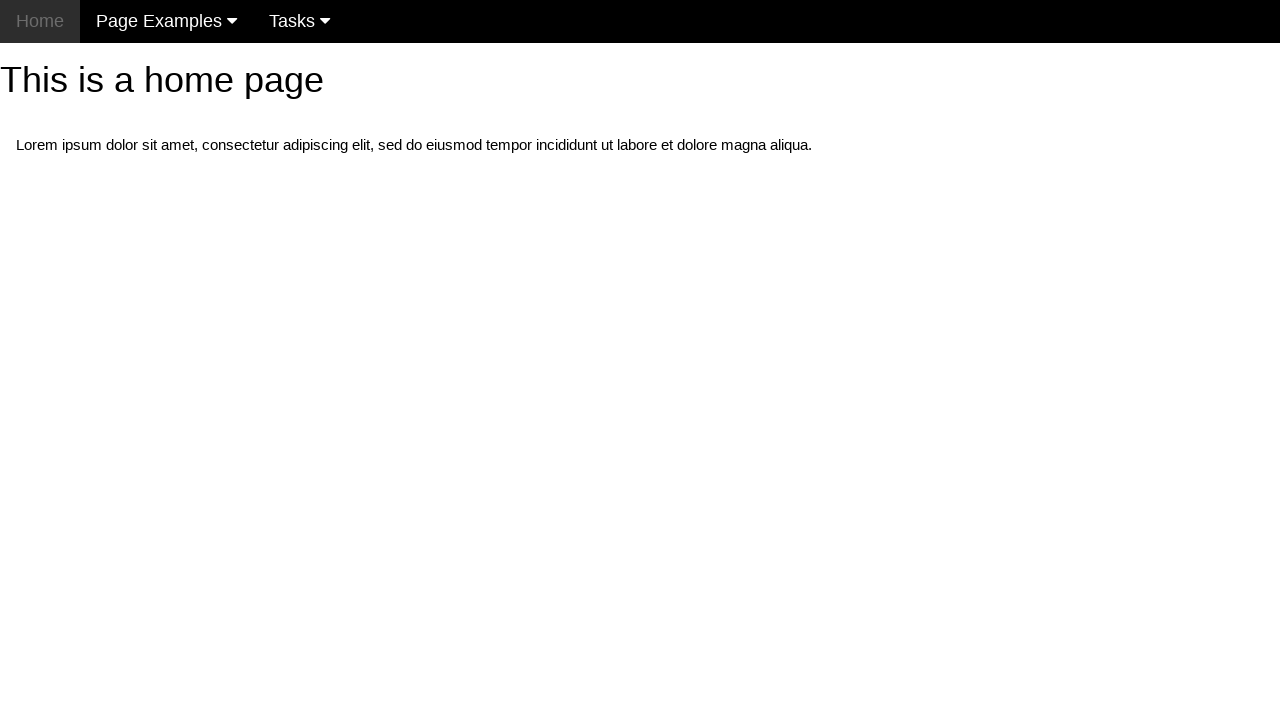

Located h1 header element
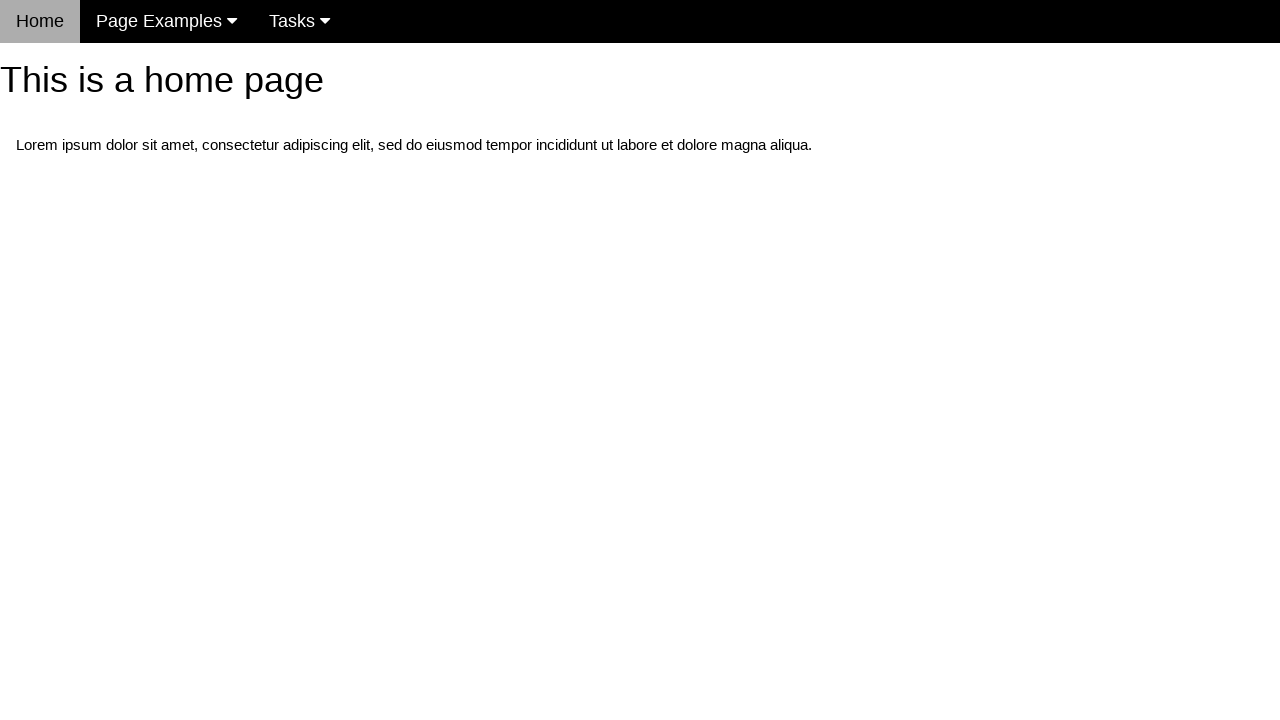

Verified header text is 'This is a home page'
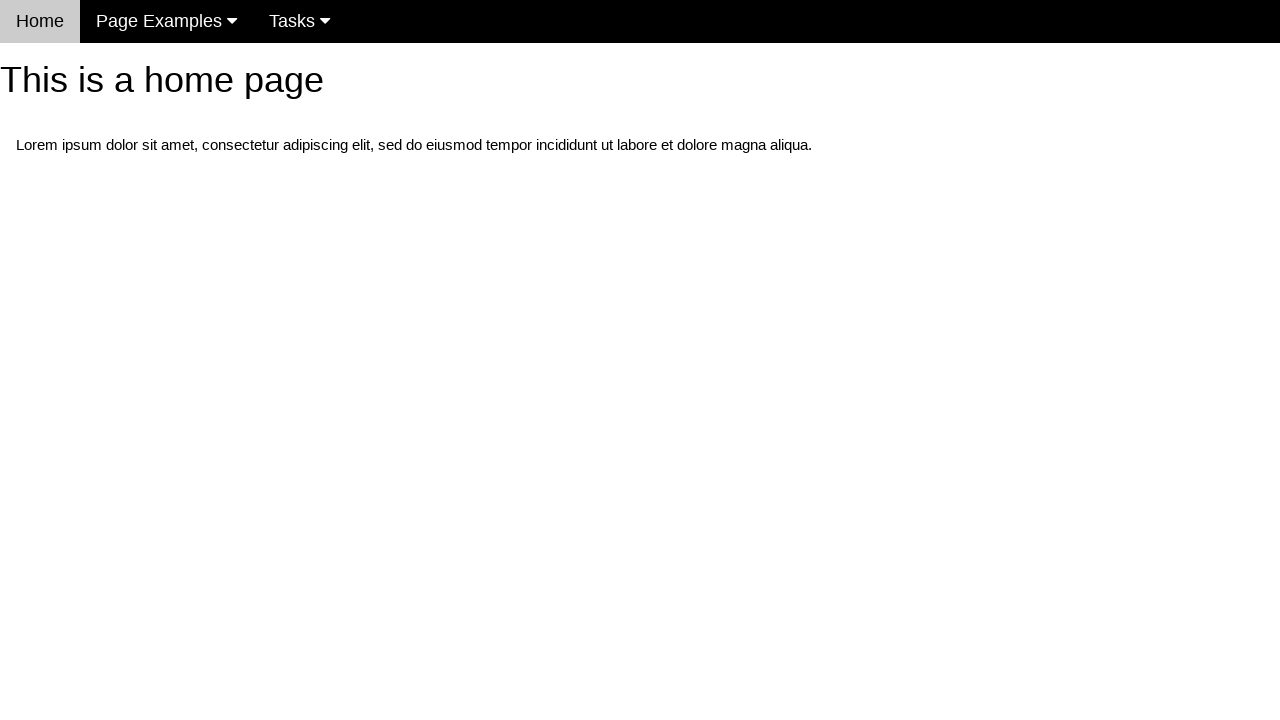

Located first paragraph element
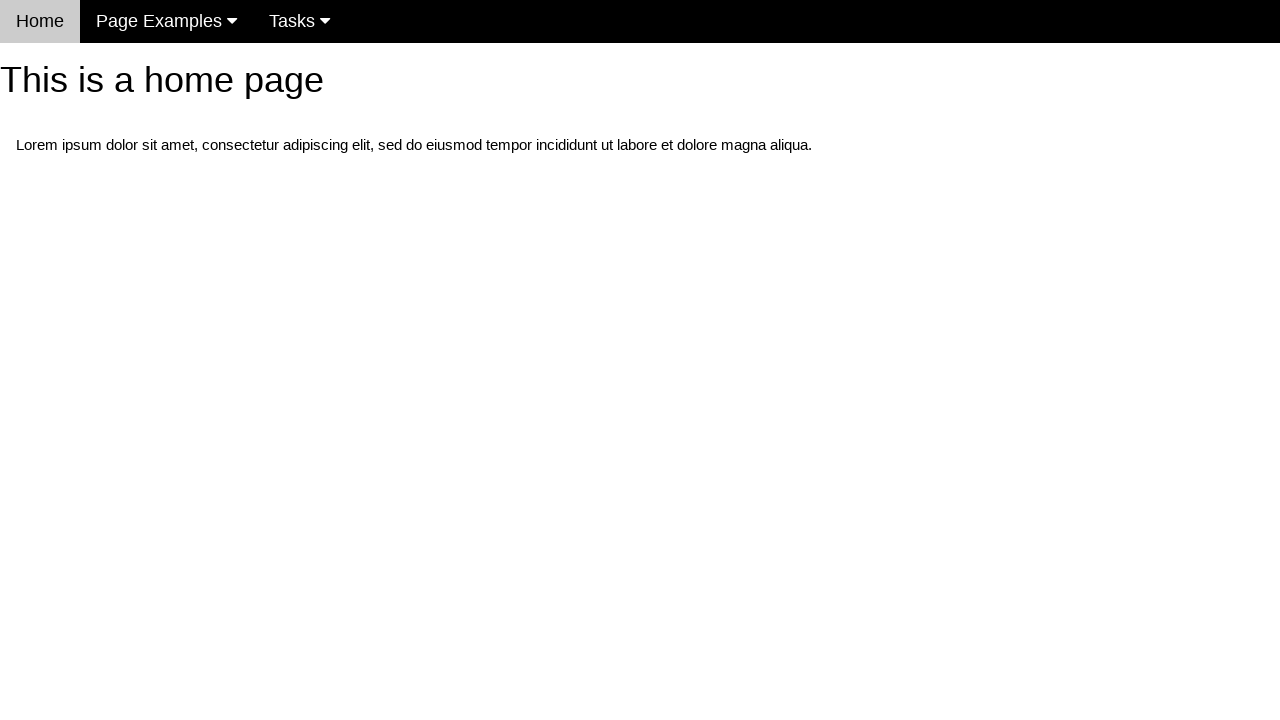

Verified description text matches expected Lorem ipsum content
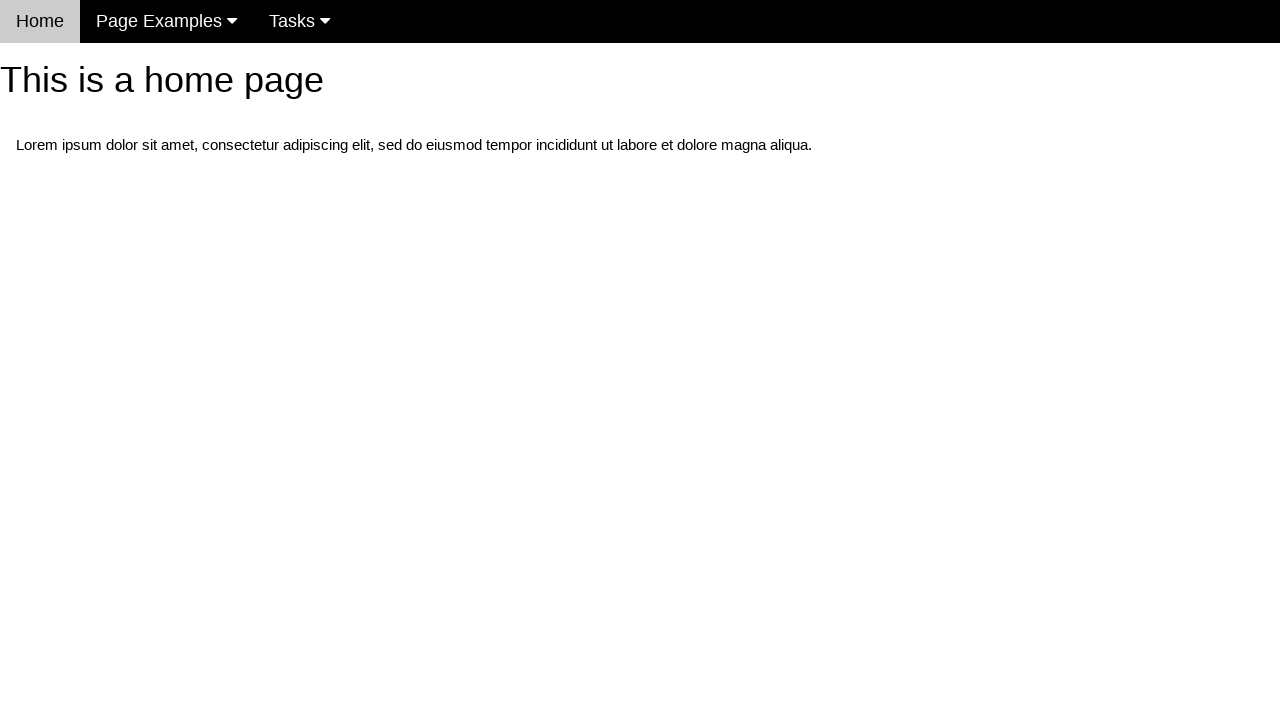

Located navigation menu element with class w3-navbar
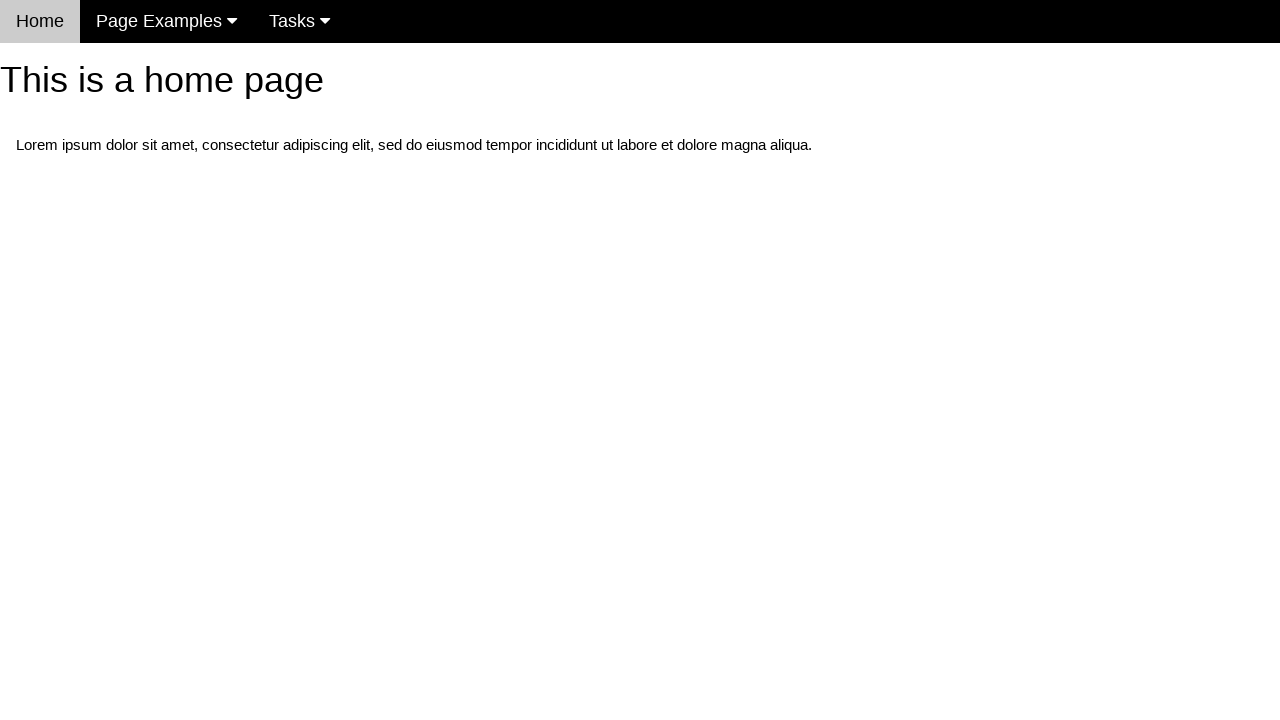

Verified navigation menu is visible
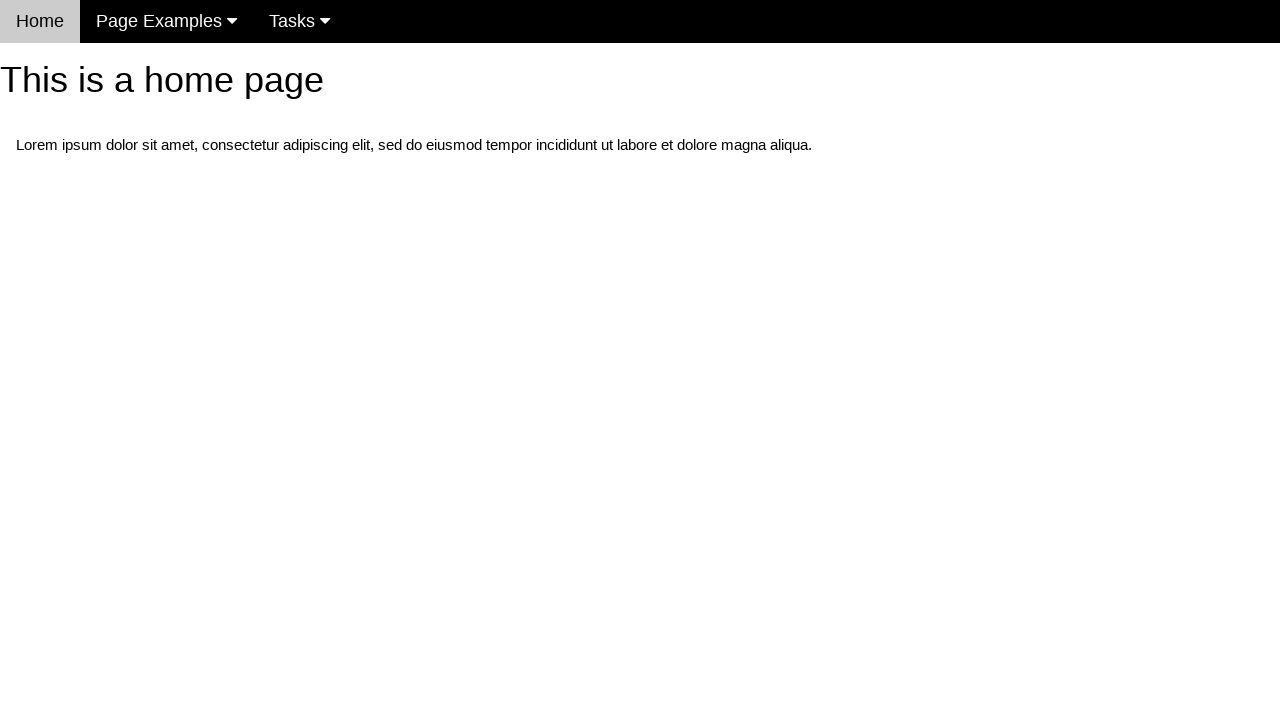

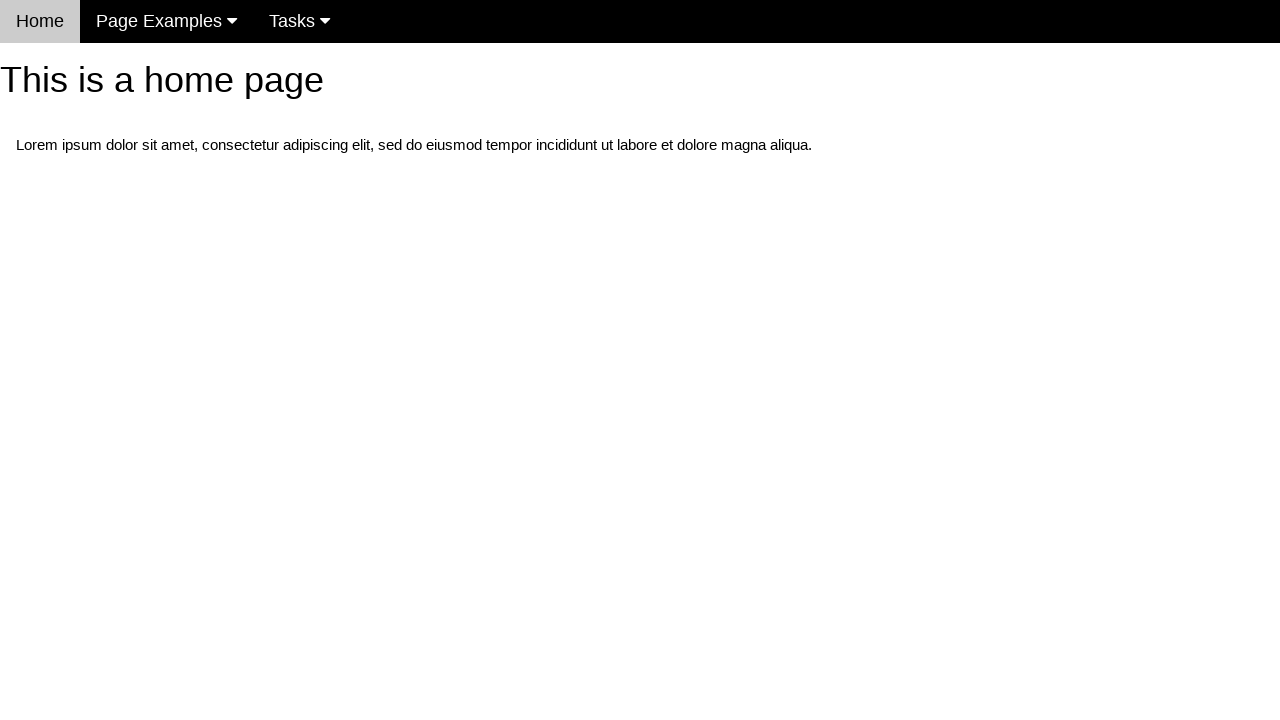